Tests the auto-suggestion dropdown functionality by typing a partial country name and selecting a country from the suggestions list

Starting URL: https://rahulshettyacademy.com/dropdownsPractise/

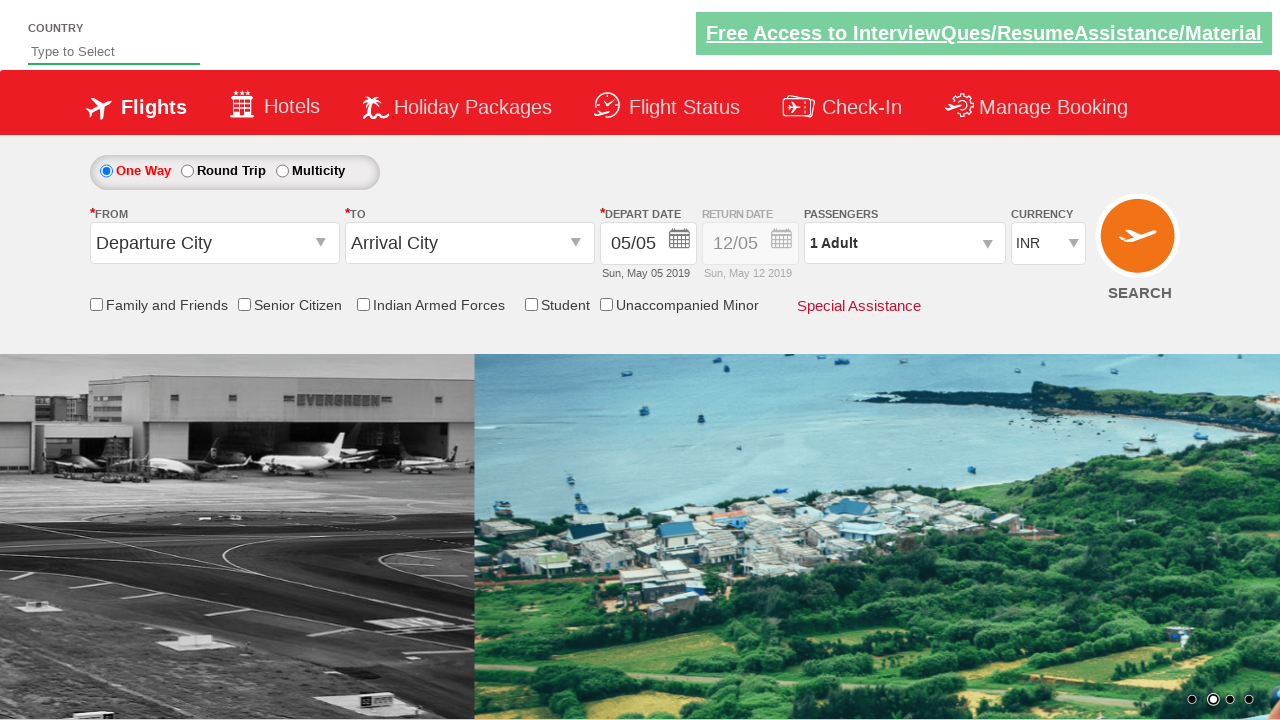

Typed 'fr' into the auto-suggestion field on //input[@id='autosuggest']
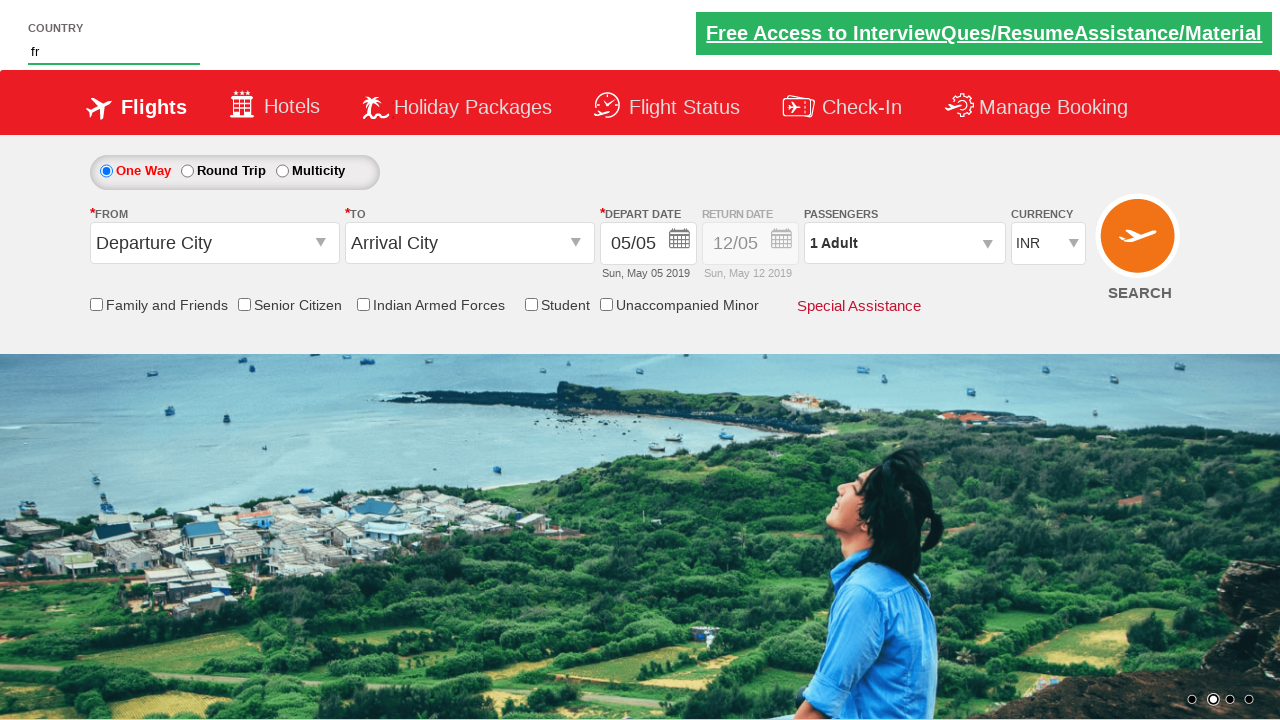

Auto-suggestion dropdown appeared with country options
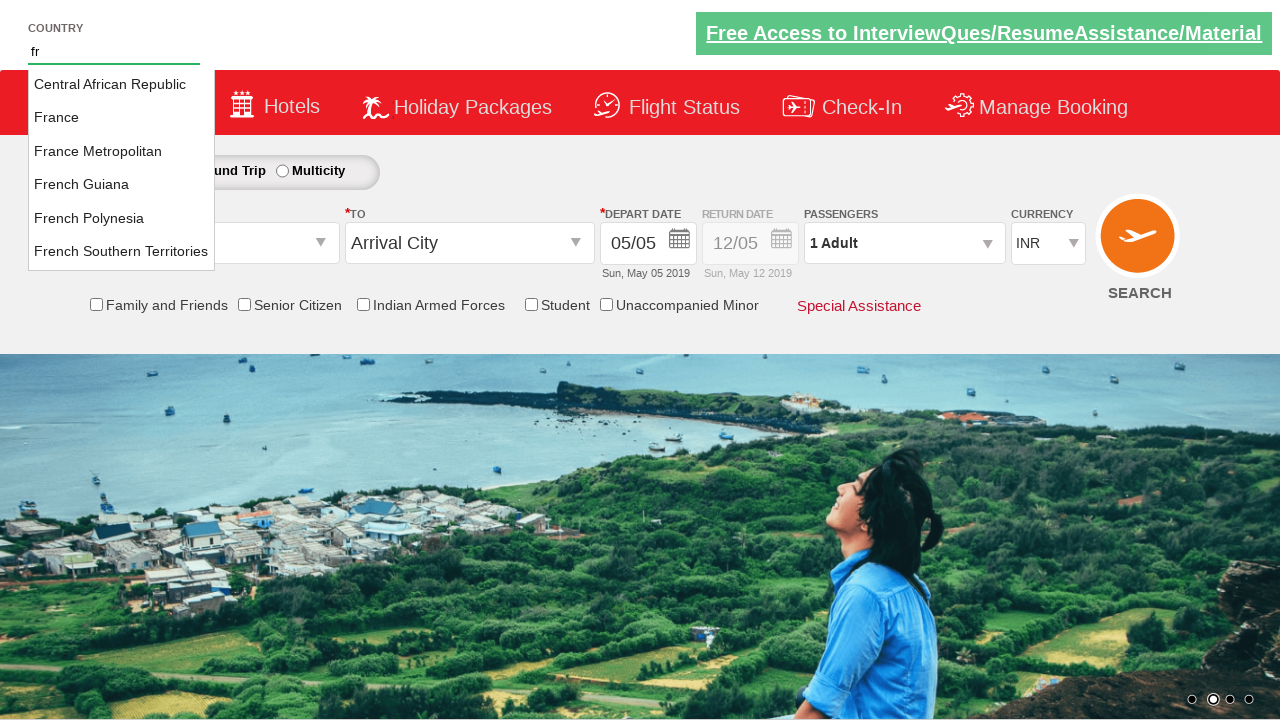

Retrieved all suggestion list items from the dropdown
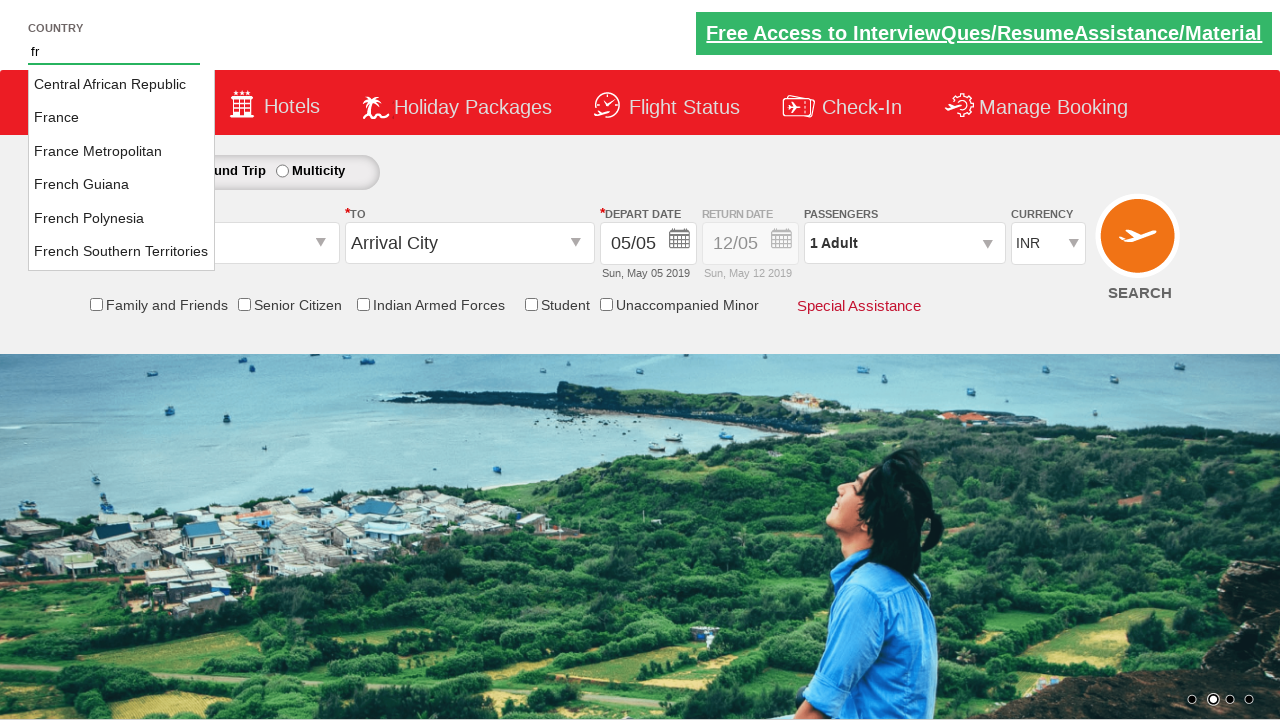

Selected 'France' from the auto-suggestion dropdown at (122, 118) on xpath=//ul[@id='ui-id-1']/li >> nth=1
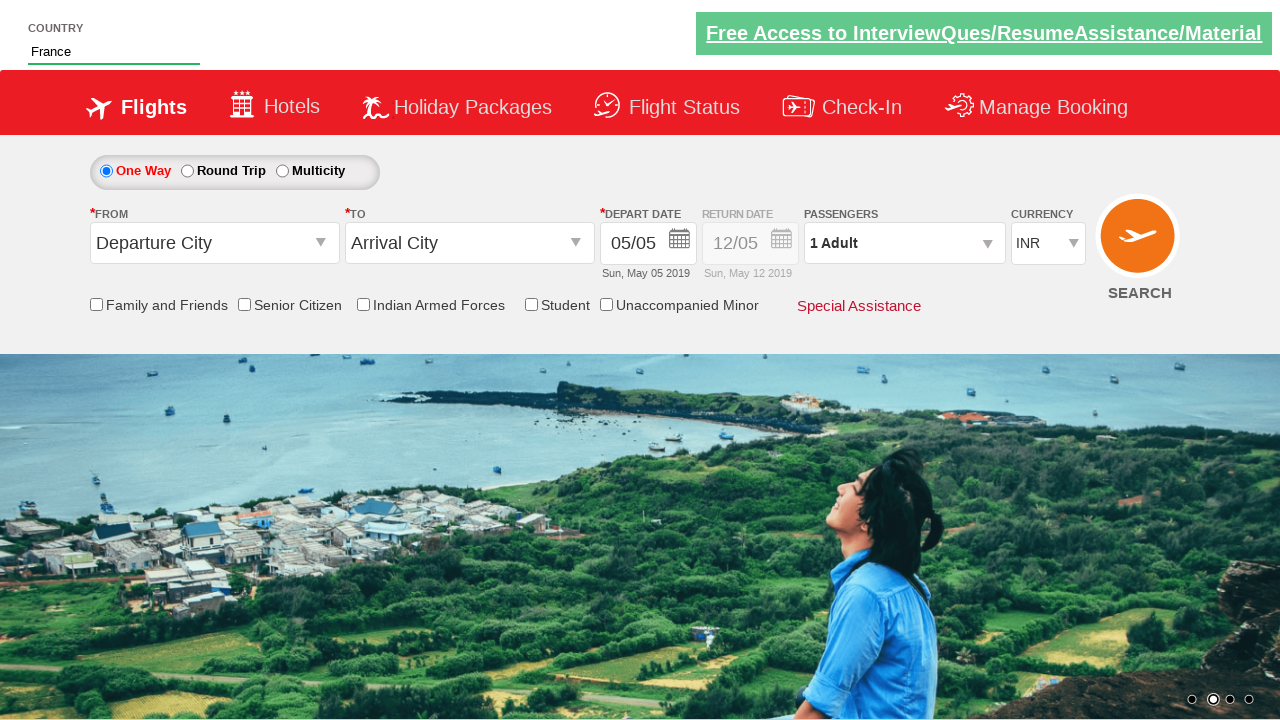

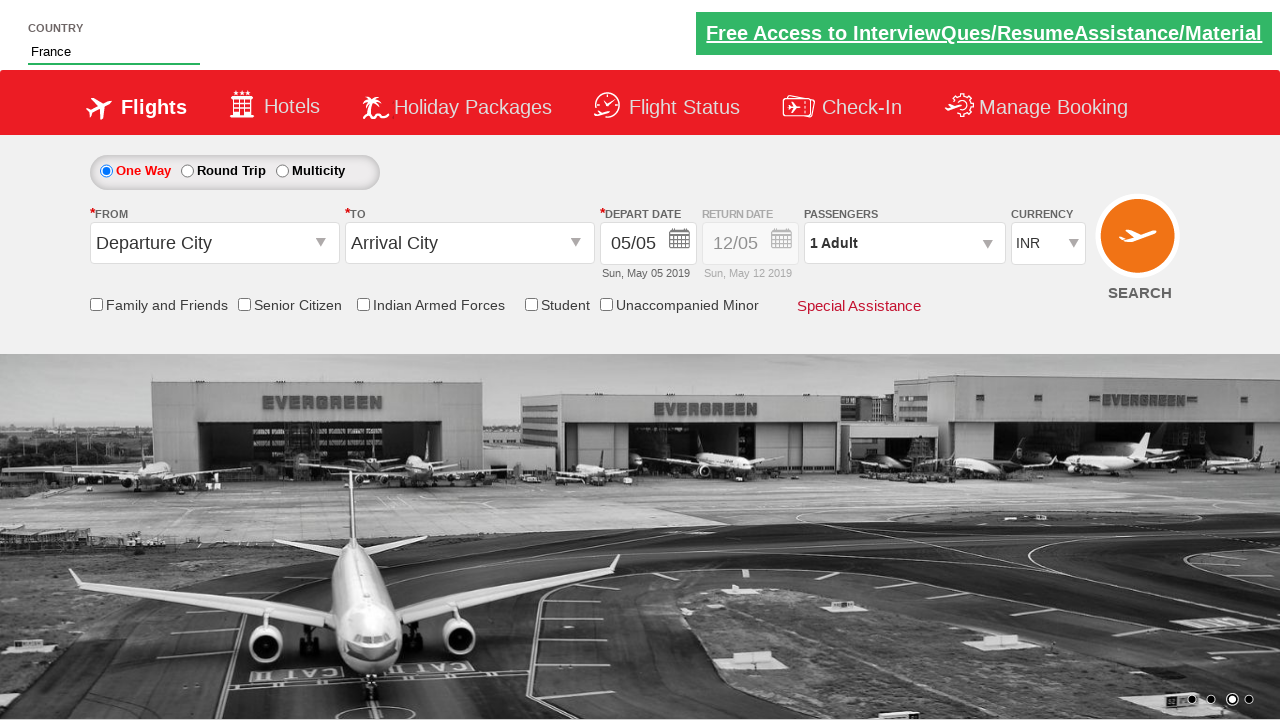